Tests multiple window handling by clicking a link that opens a new window, then switching between windows

Starting URL: https://the-internet.herokuapp.com/windows

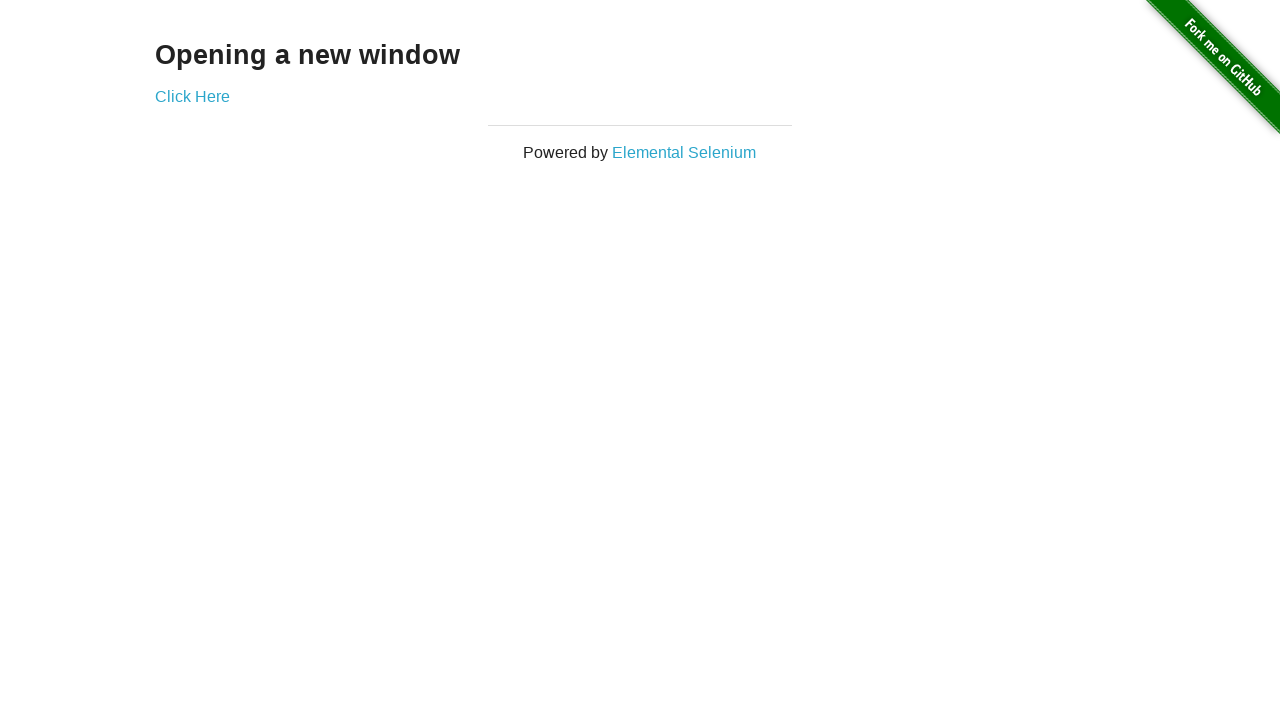

Clicked 'Click Here' link to open new window at (192, 96) on text=Click Here
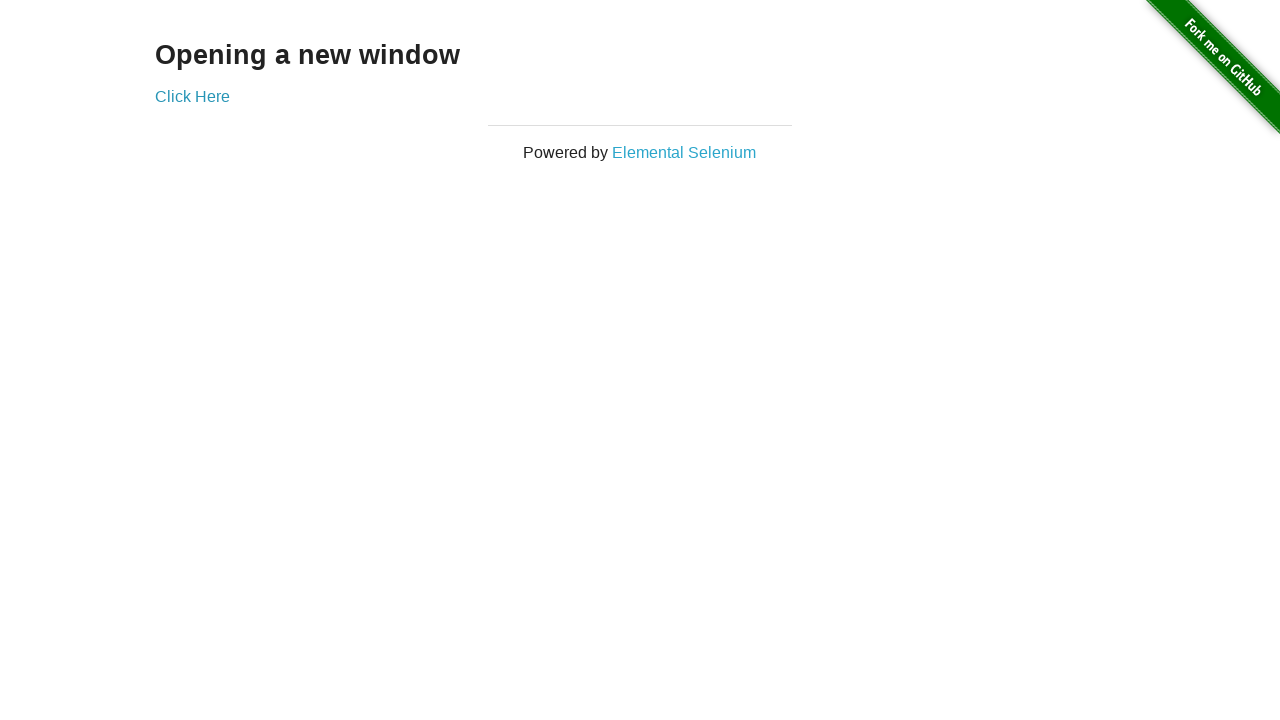

Captured new window/page object
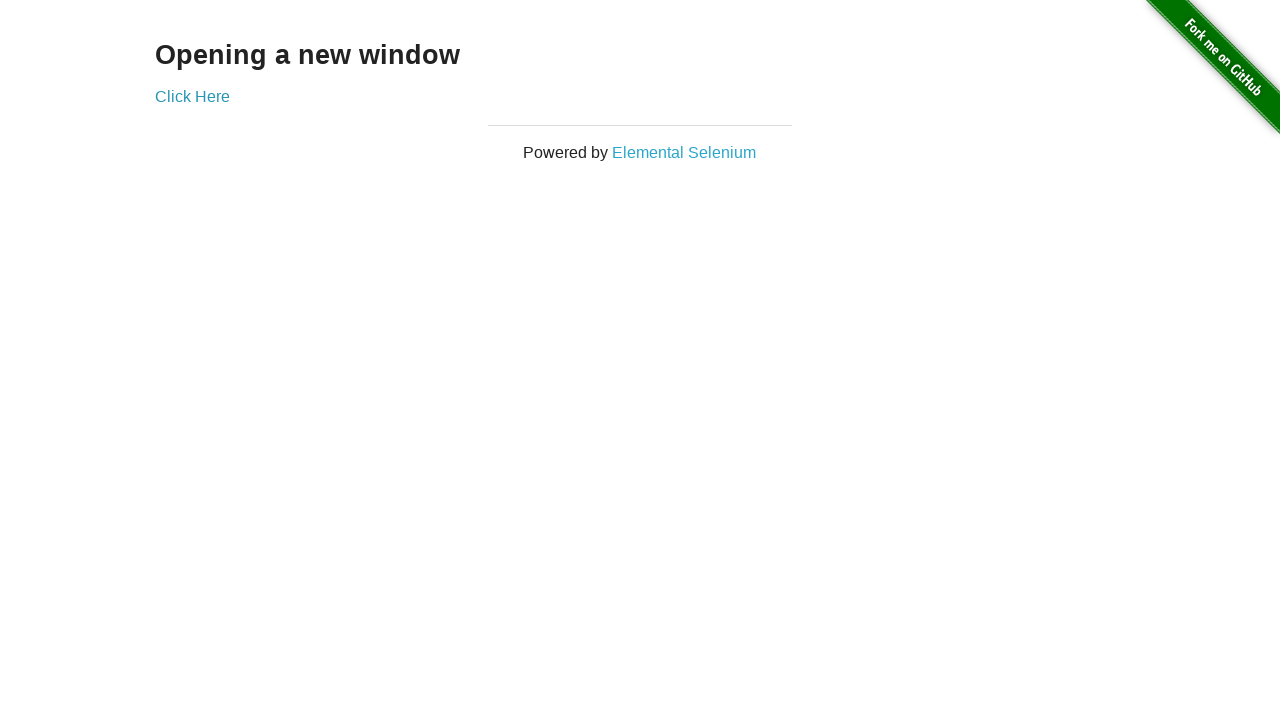

New page finished loading
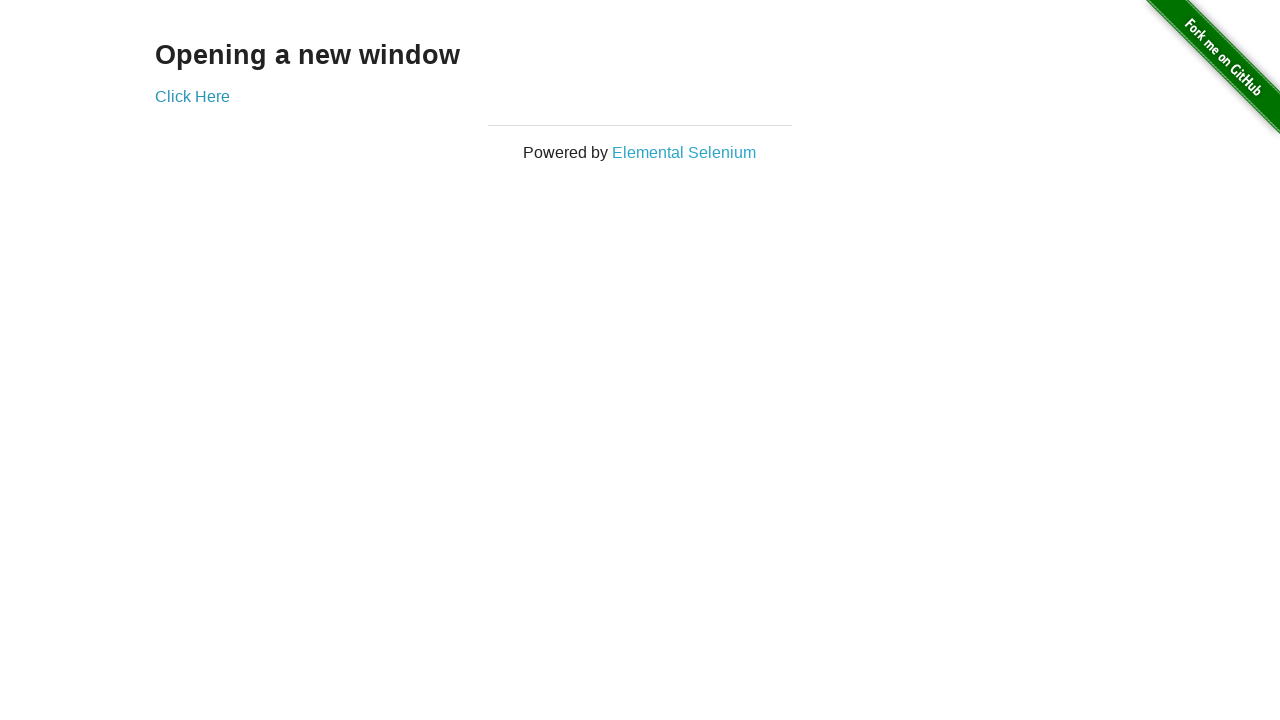

Switched focus back to original page
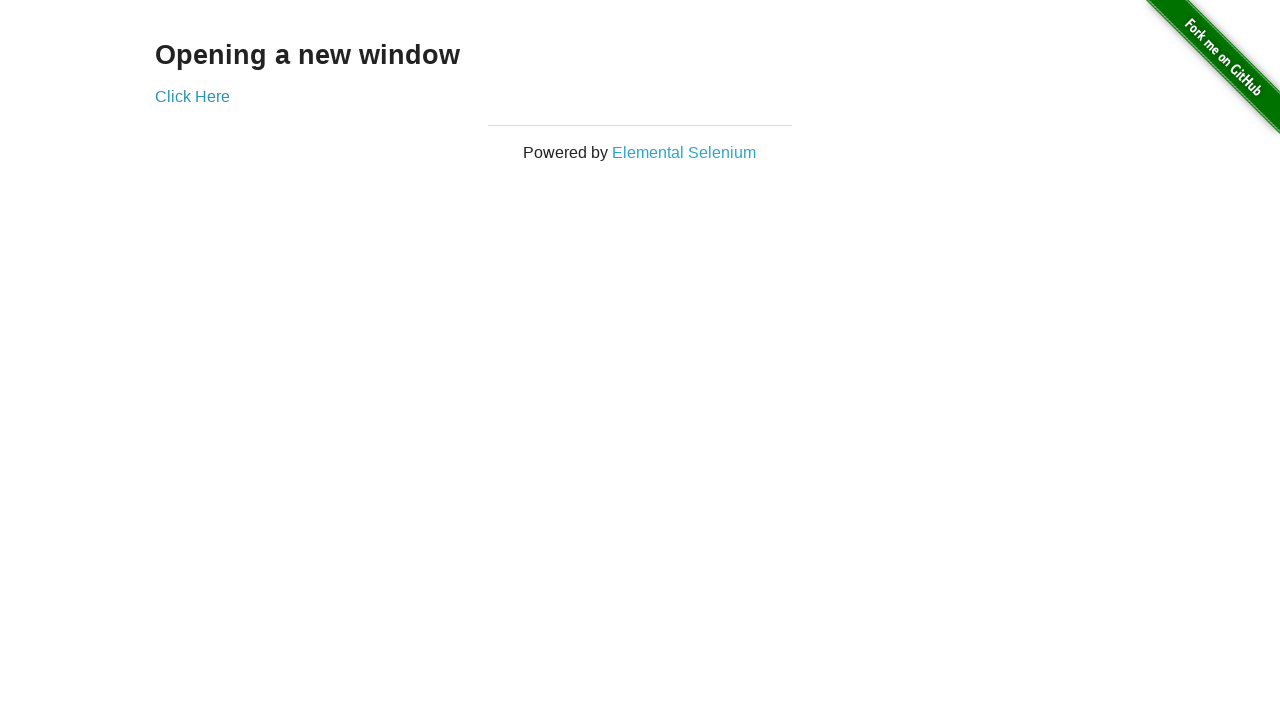

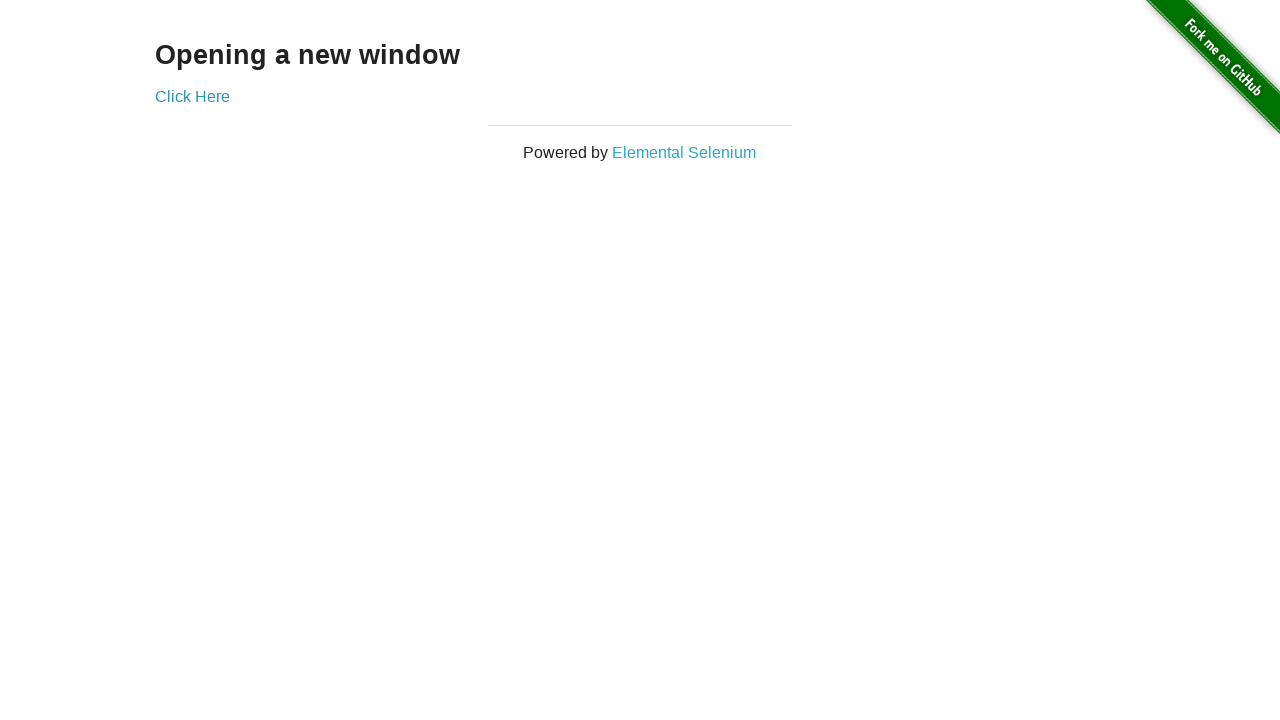